Navigates to an e-commerce practice site and maximizes the browser window

Starting URL: https://rahulshettyacademy.com/seleniumPractise/#/

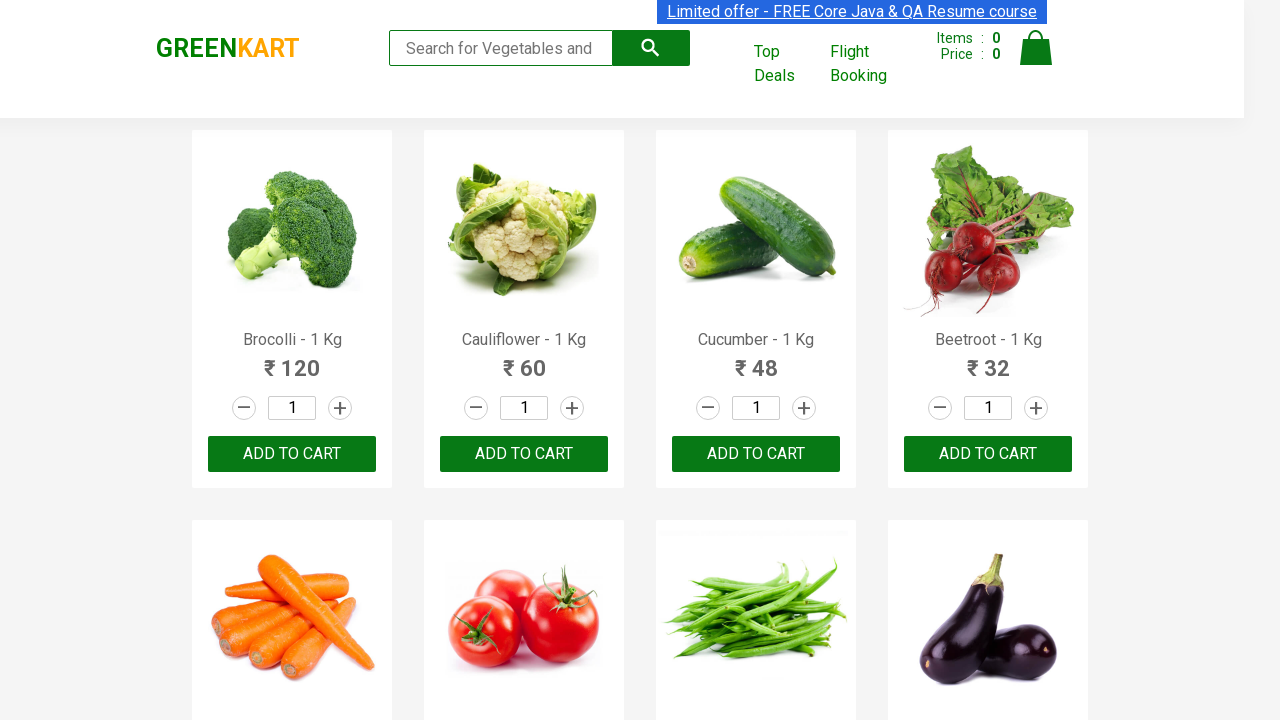

Navigated to e-commerce practice site
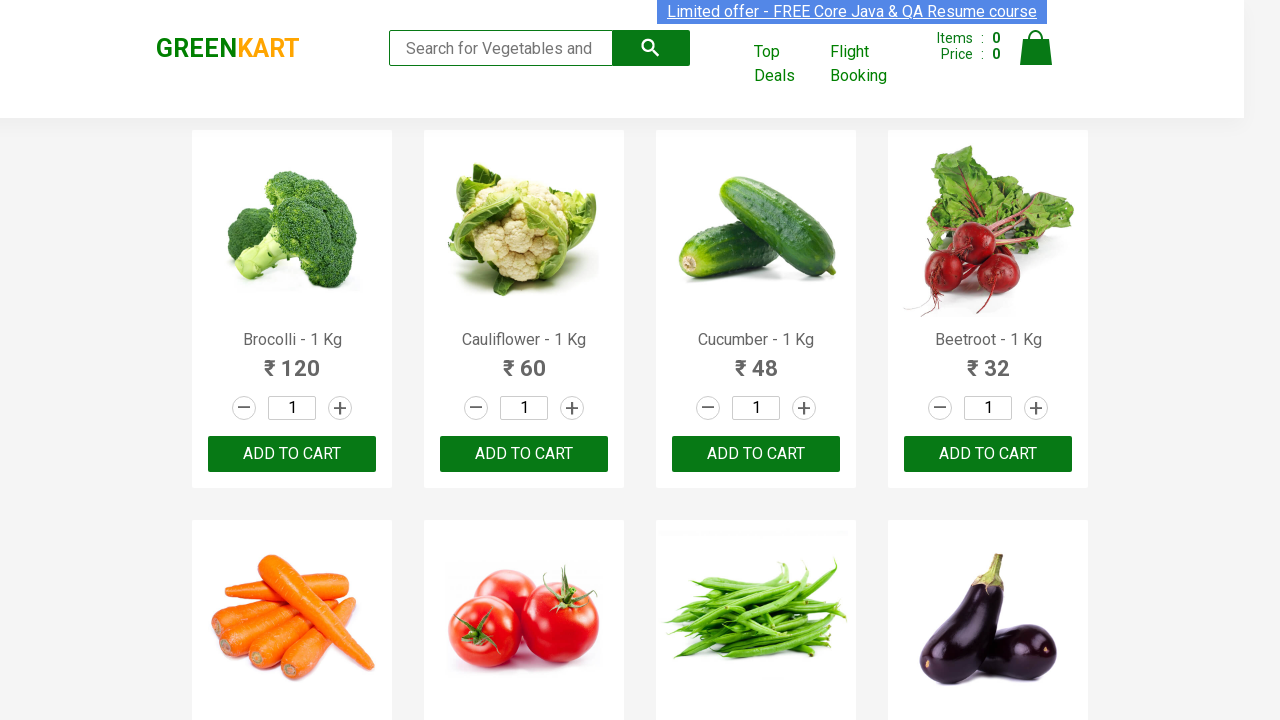

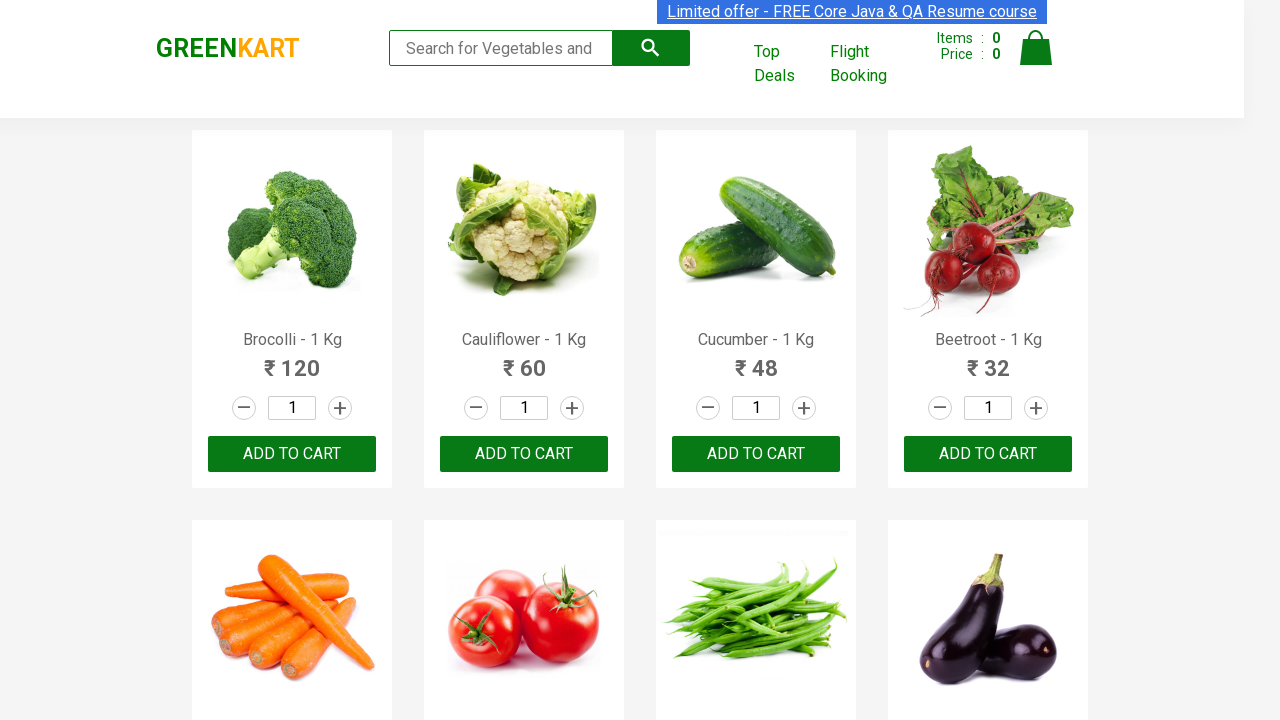